Tests radio button functionality on DemoQA by selecting "Yes" and "Impressive" radio buttons and verifying the selection text updates accordingly.

Starting URL: https://demoqa.com/radio-button

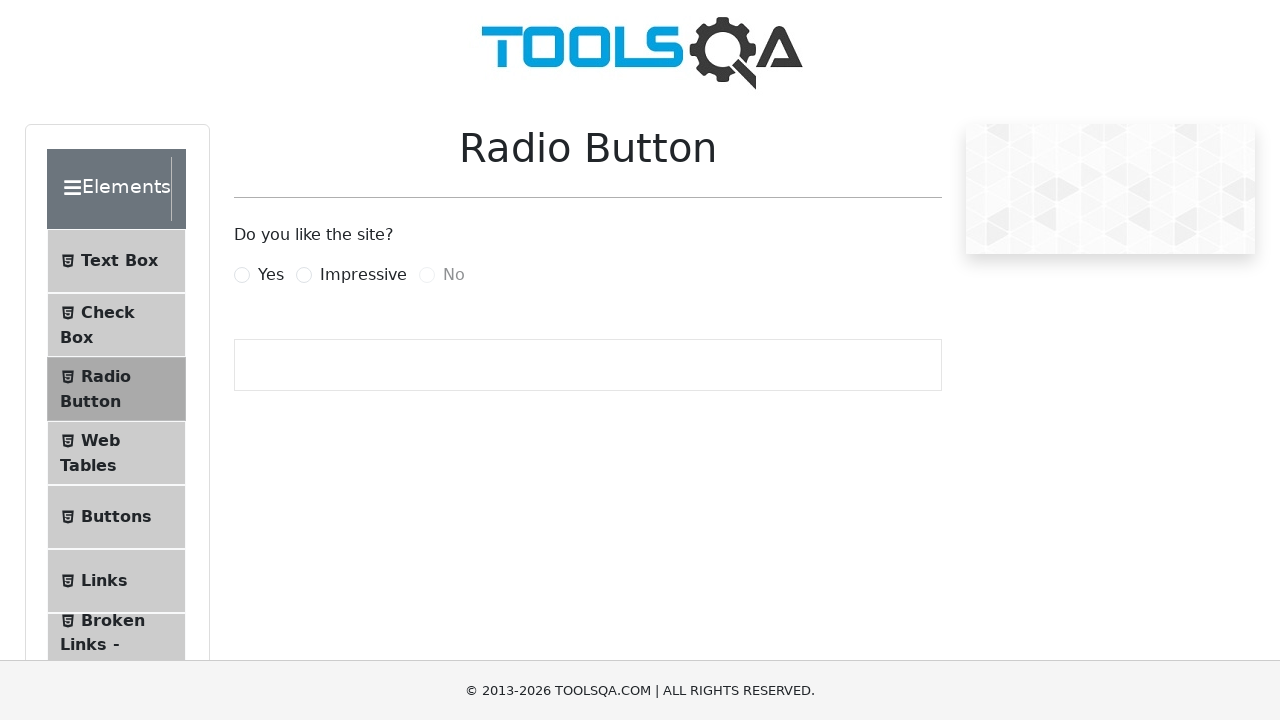

Clicked 'Yes' radio button at (271, 275) on label:text('Yes')
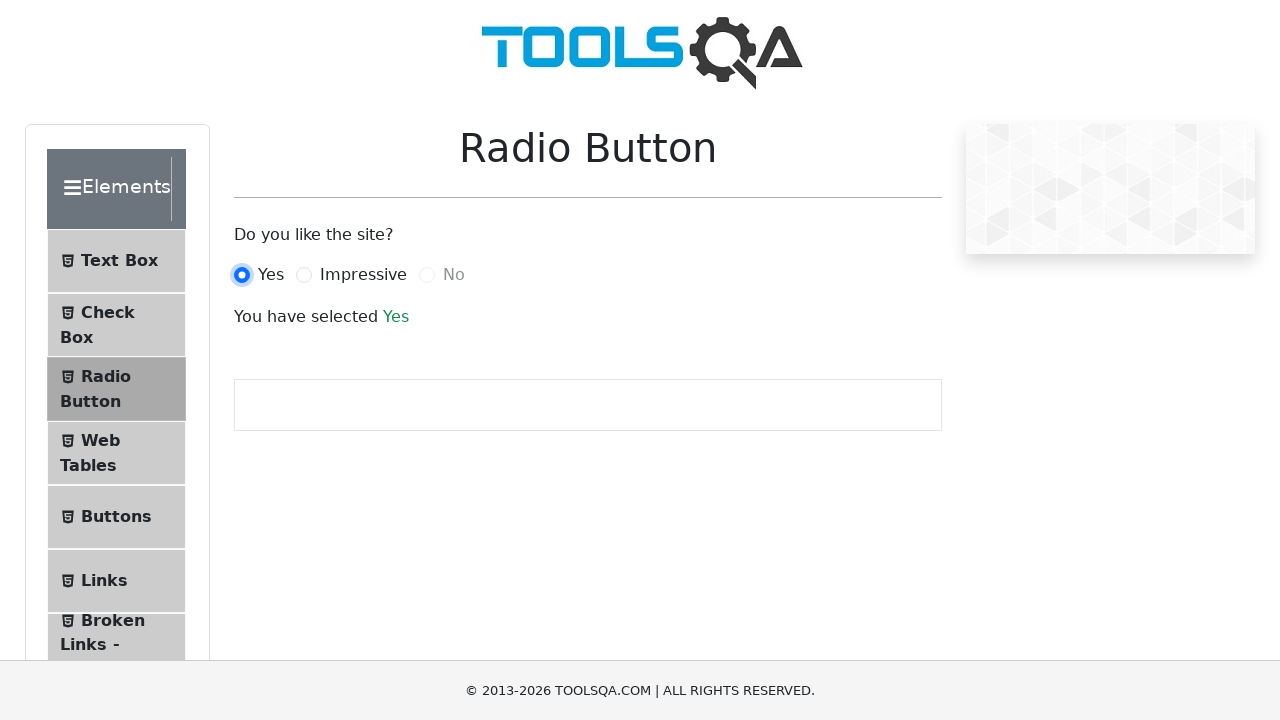

Located selection text element
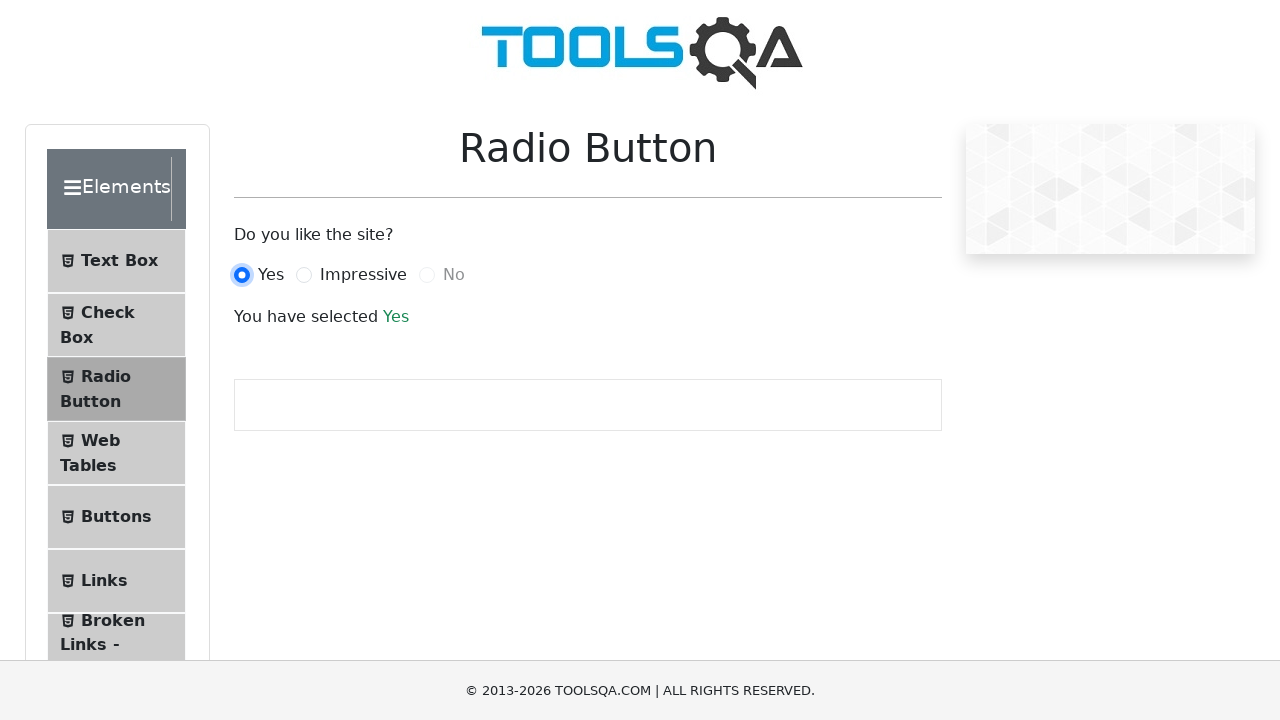

Selection text element loaded
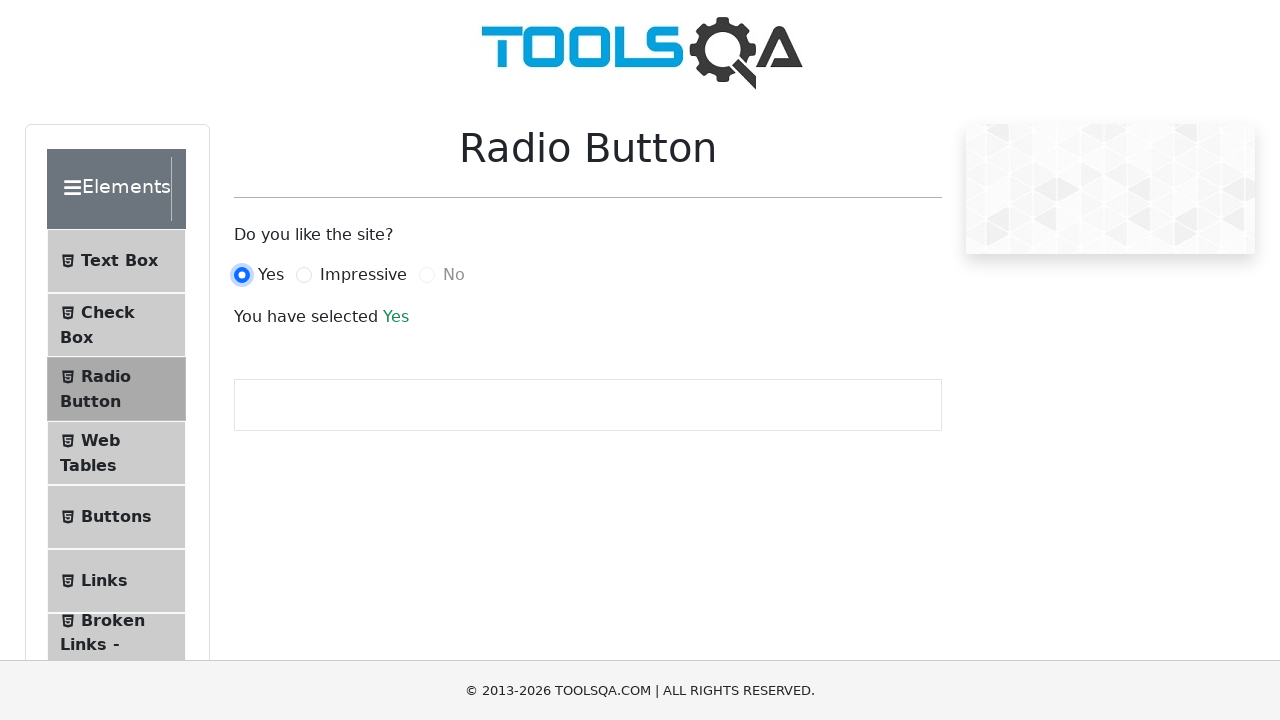

Verified selection text shows 'You have selected Yes'
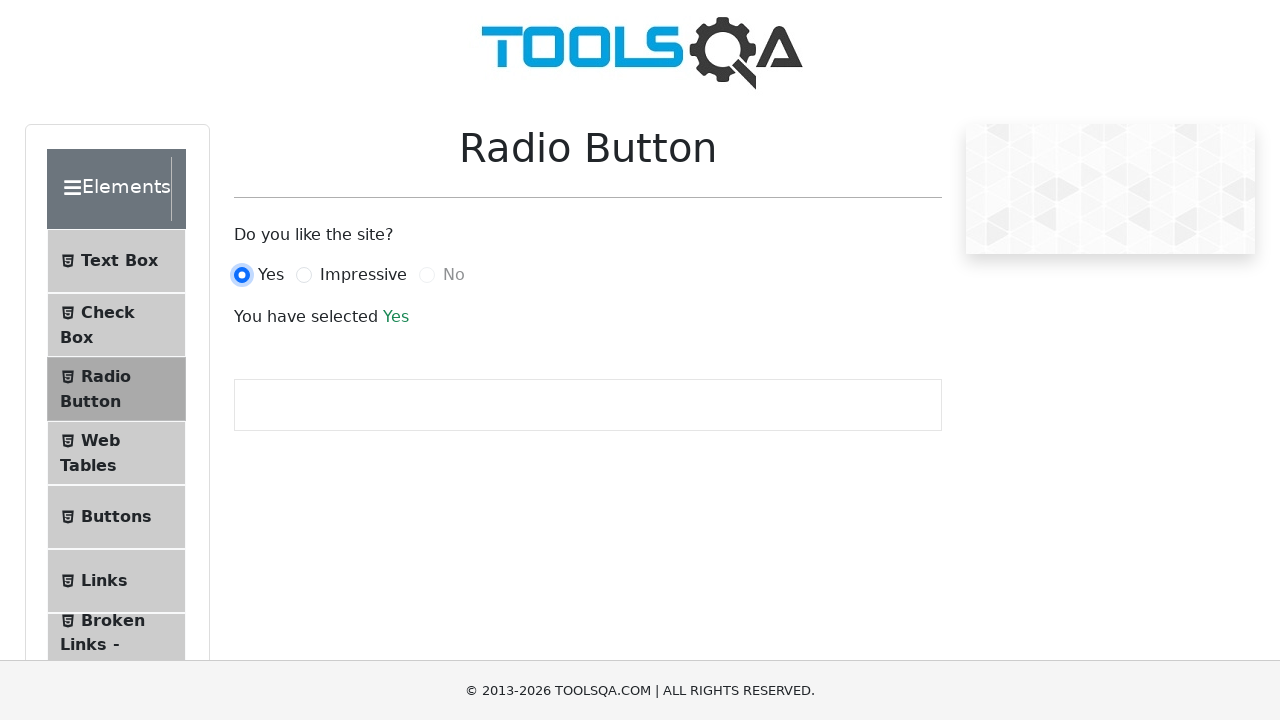

Clicked 'Impressive' radio button at (363, 275) on label:text('Impressive')
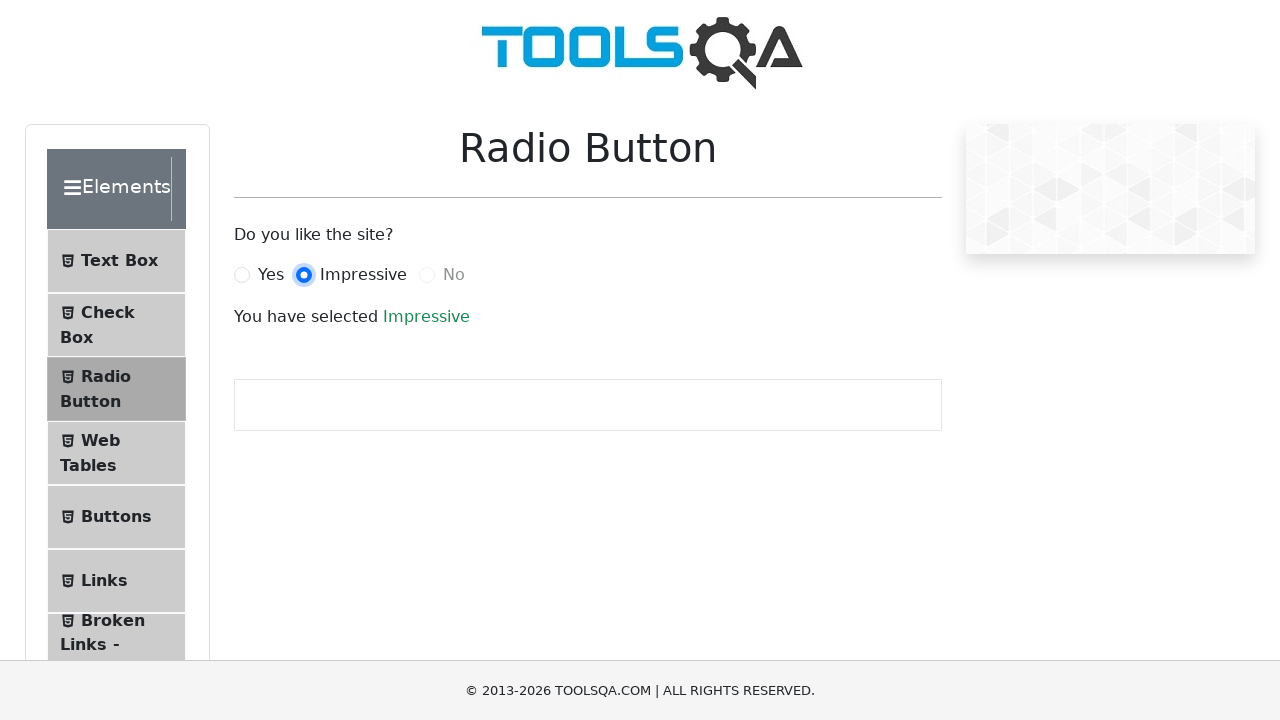

Verified selection text shows 'You have selected Impressive'
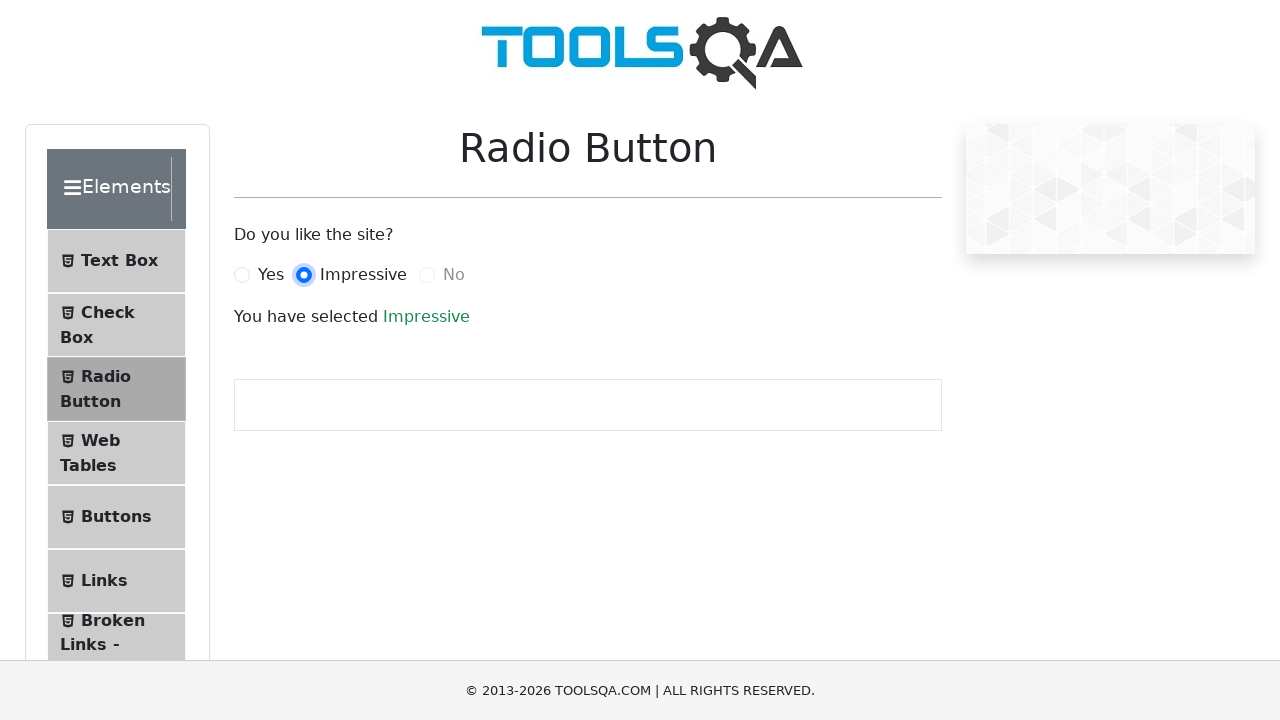

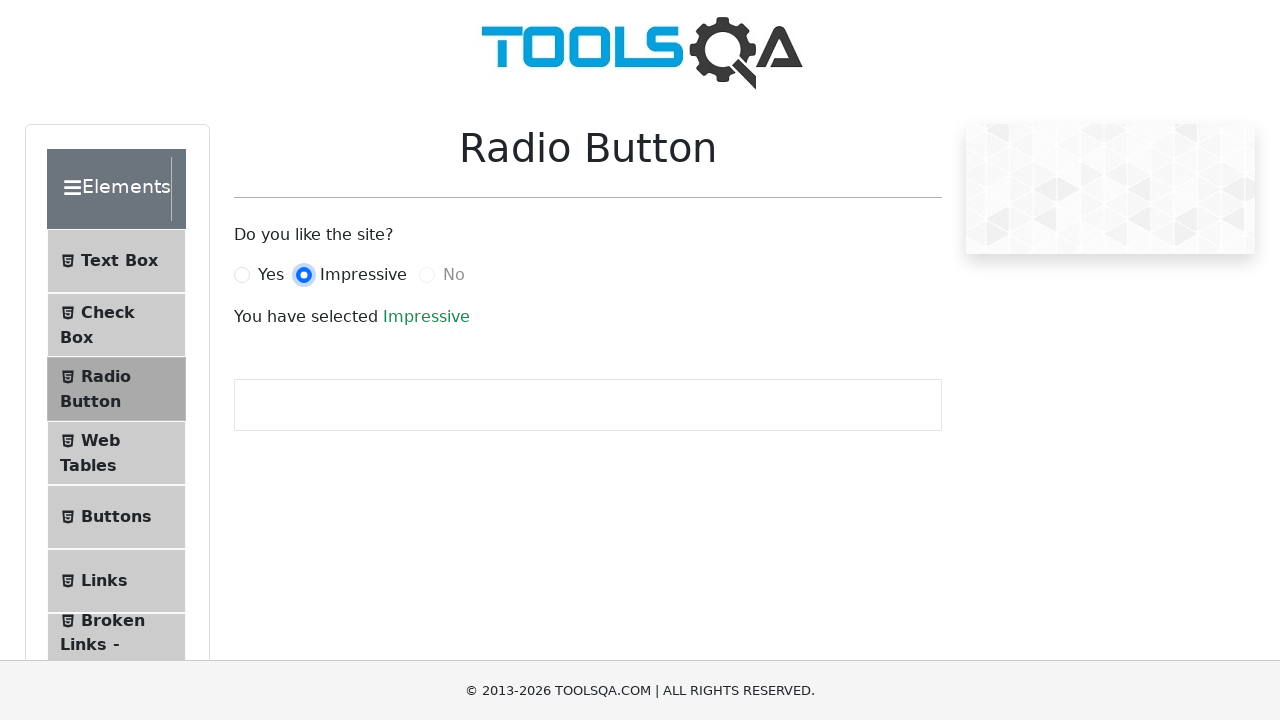